Tests hover functionality by moving the mouse over an avatar image and verifying that the hidden caption/additional information becomes visible.

Starting URL: http://the-internet.herokuapp.com/hovers

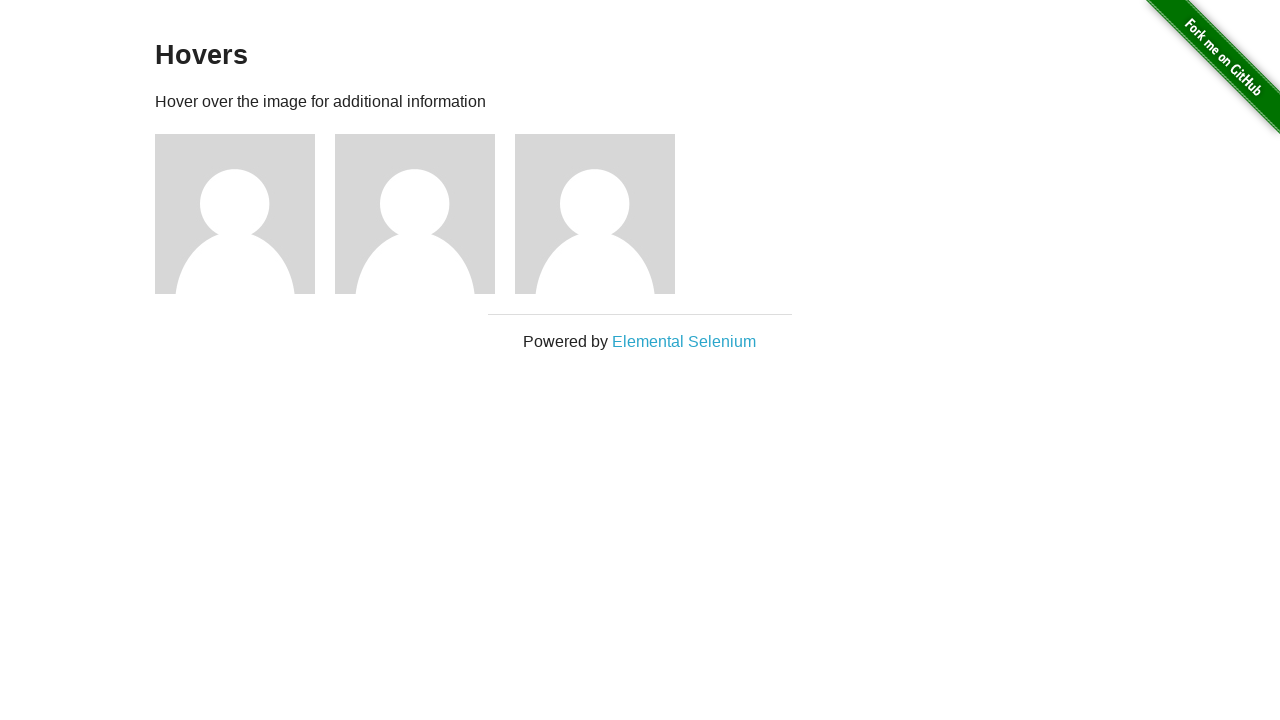

Navigated to hovers page
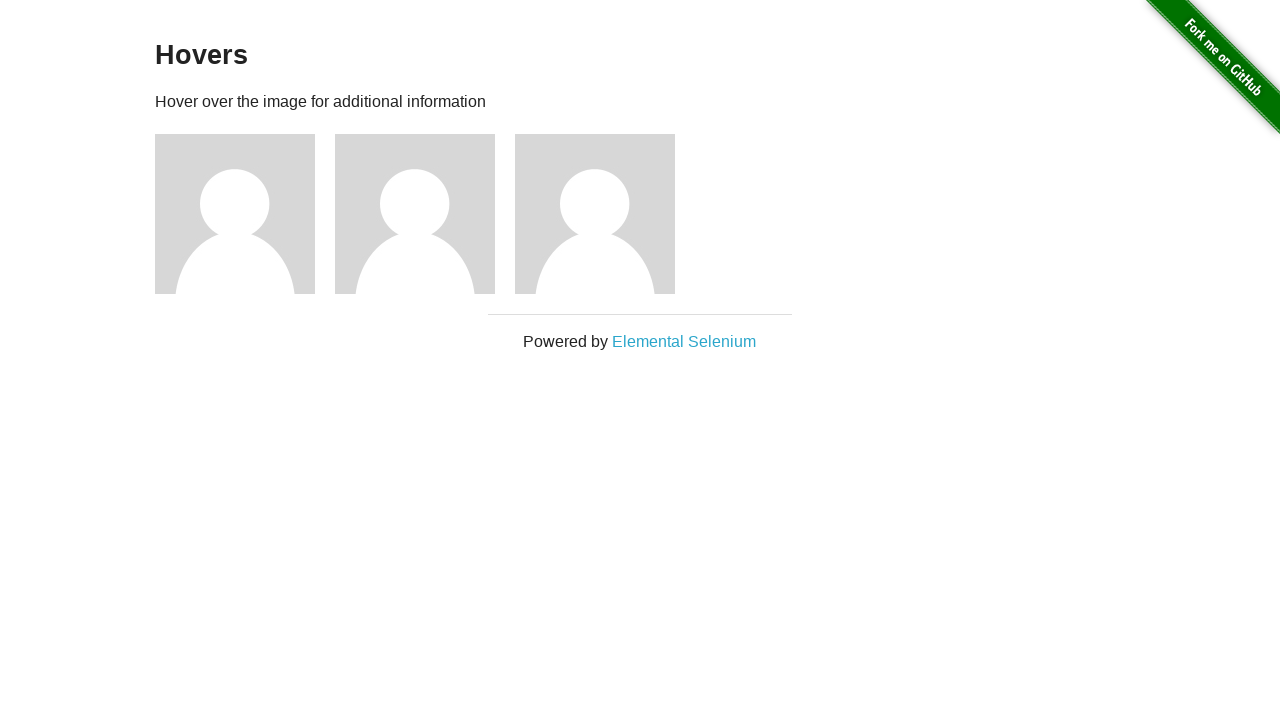

Hovered over the first avatar figure at (245, 214) on .figure >> nth=0
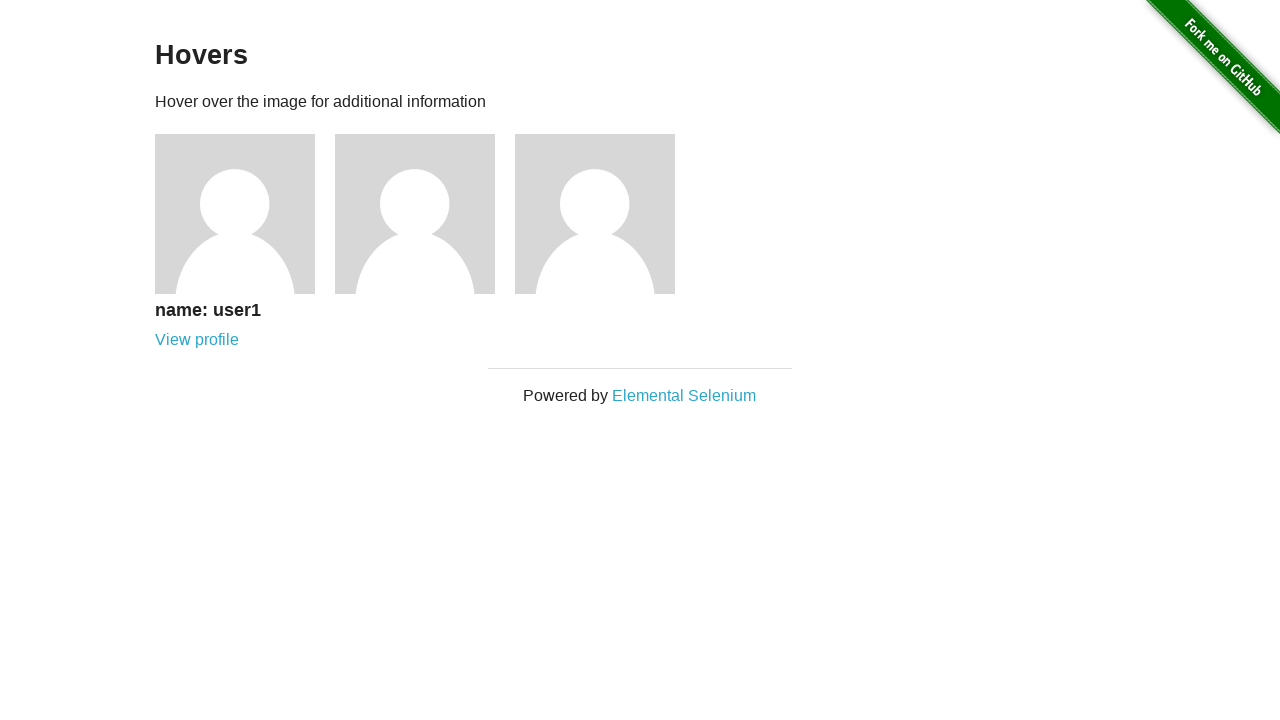

Verified caption is visible on hover
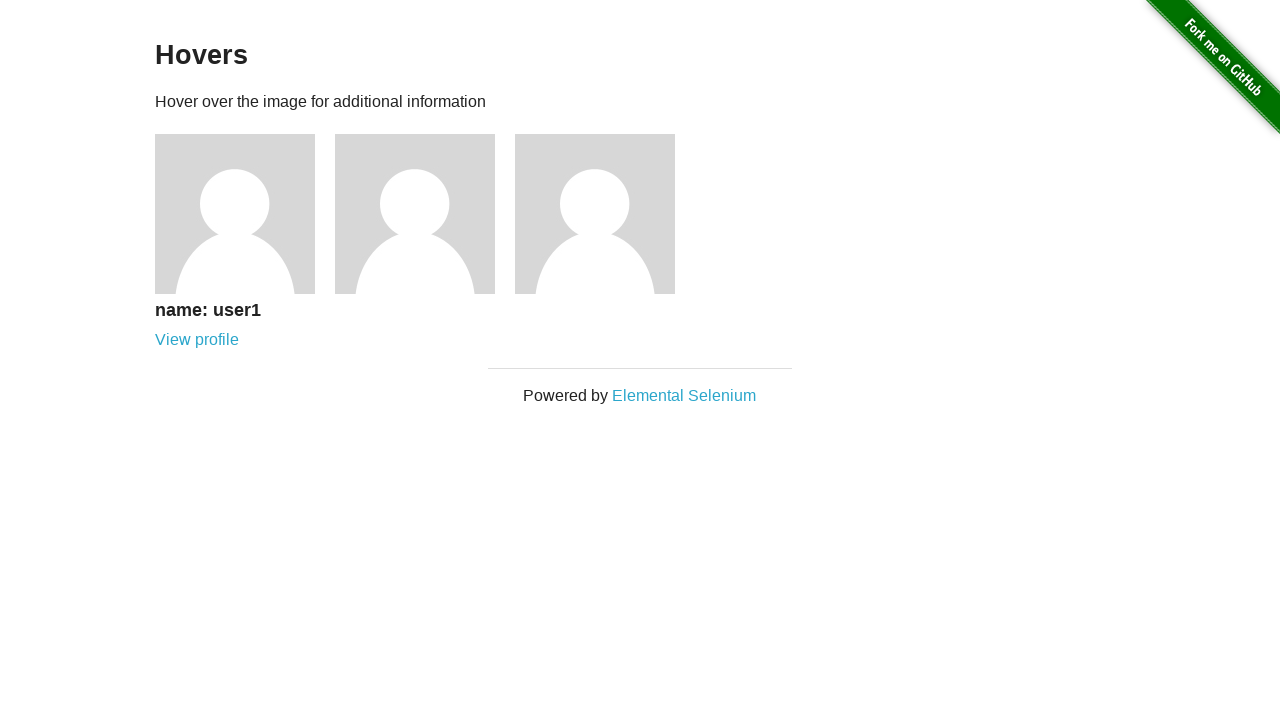

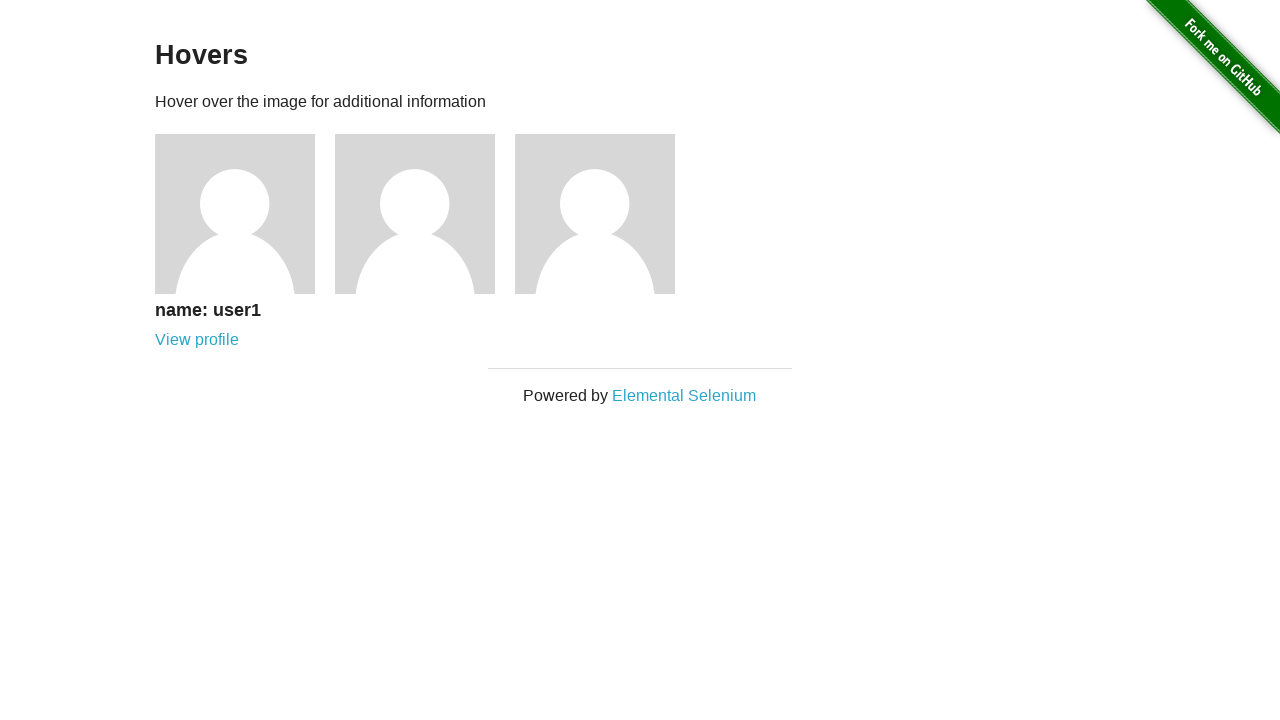